Tests multi-tab functionality by opening a new tab, navigating to a different page, then switching back to fill a form field

Starting URL: https://rahulshettyacademy.com/angularpractice/

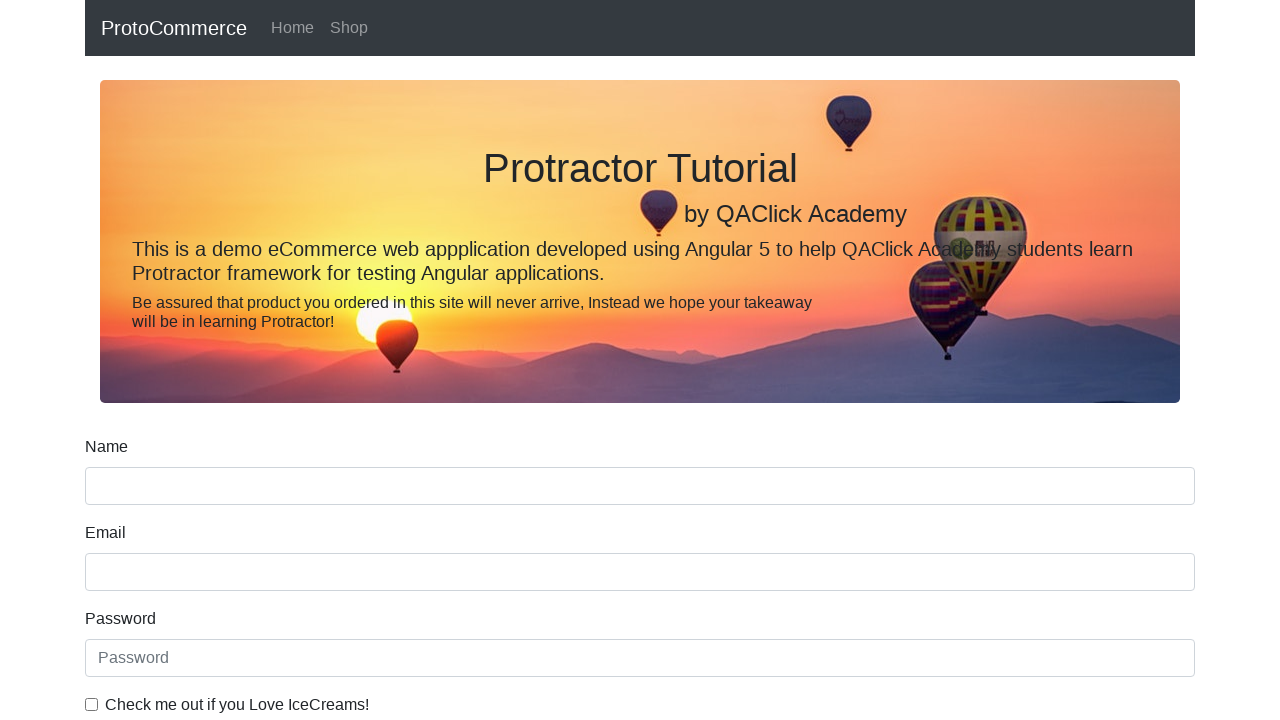

Stored reference to original page (https://rahulshettyacademy.com/angularpractice/)
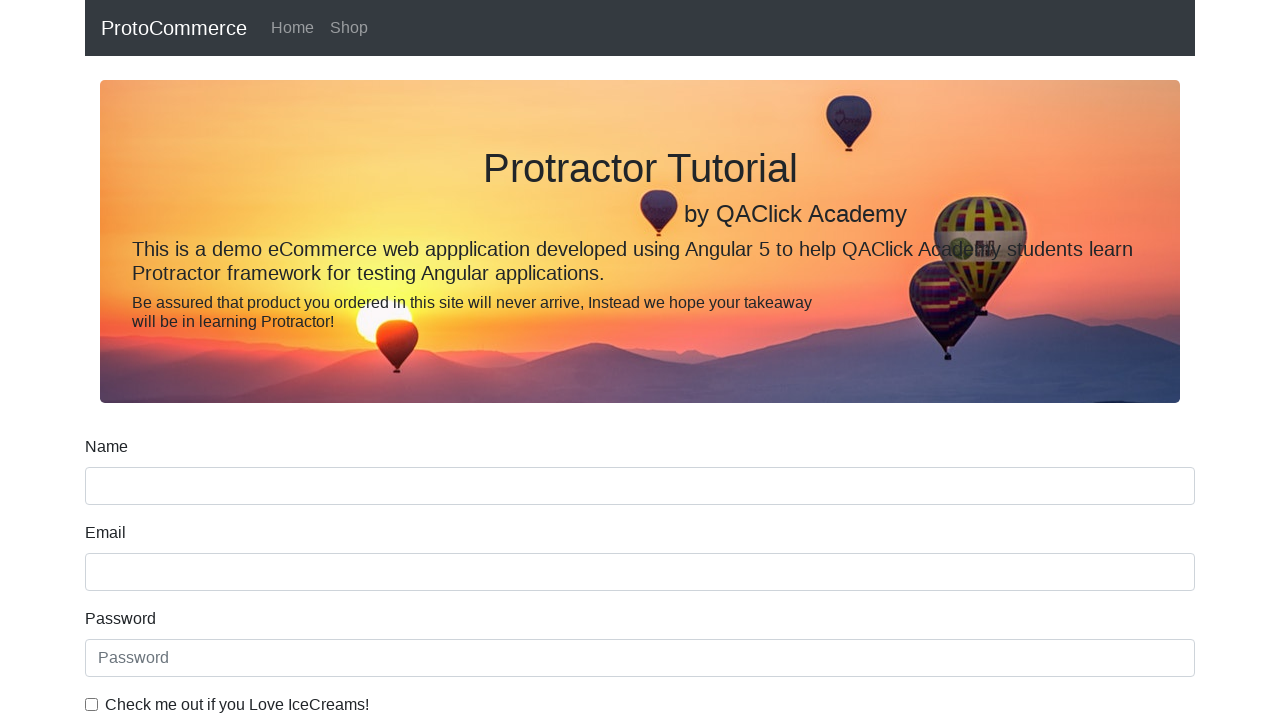

Opened a new tab
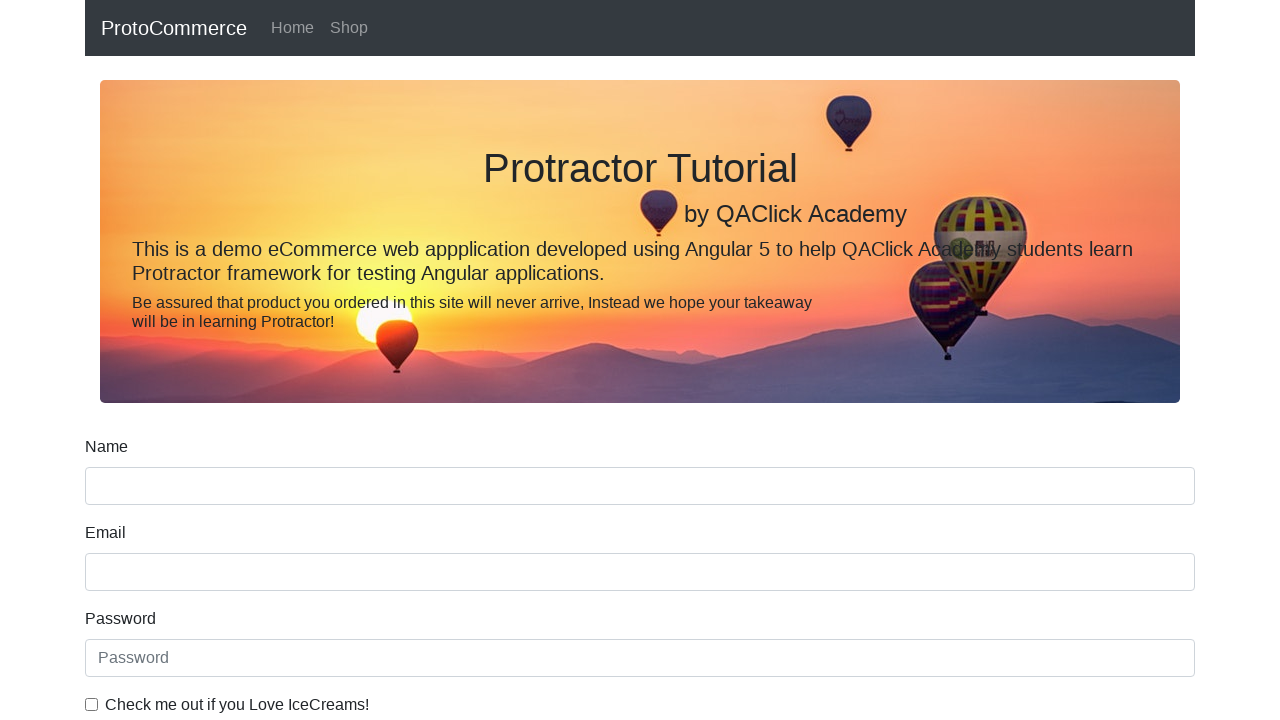

Navigated new tab to https://www.rahulshettyacademy.com/
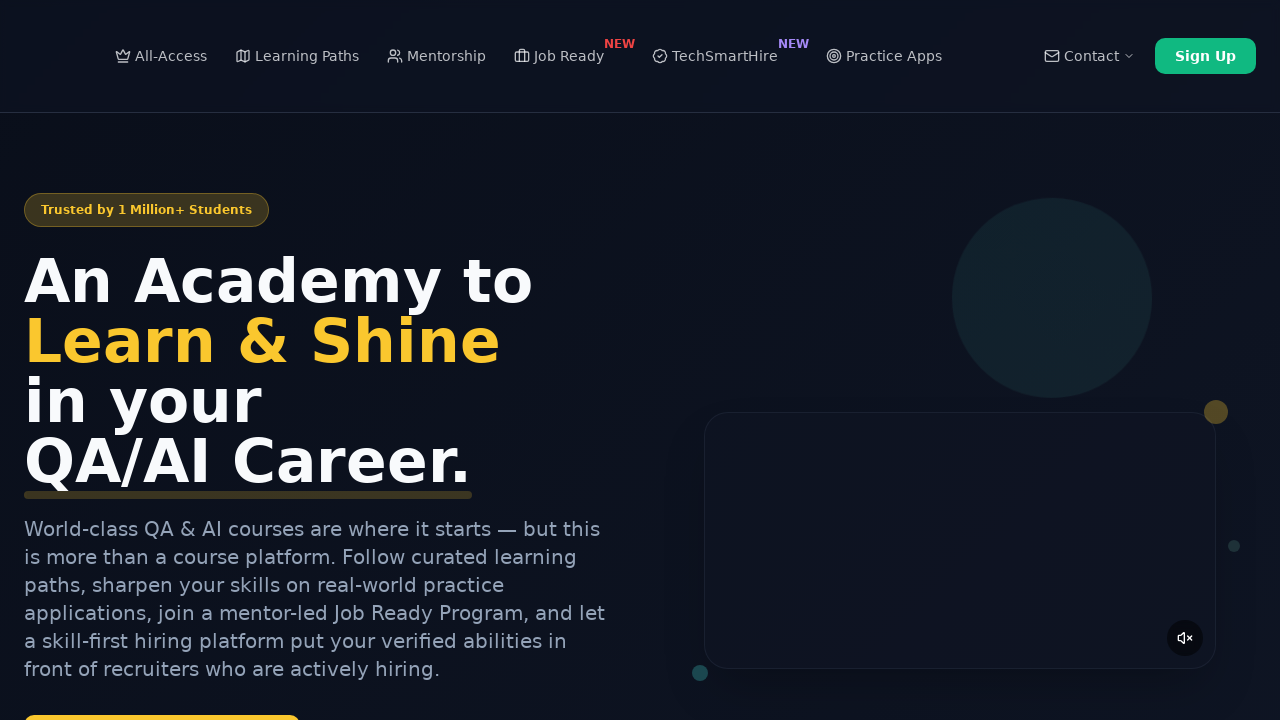

Course links loaded on the new tab
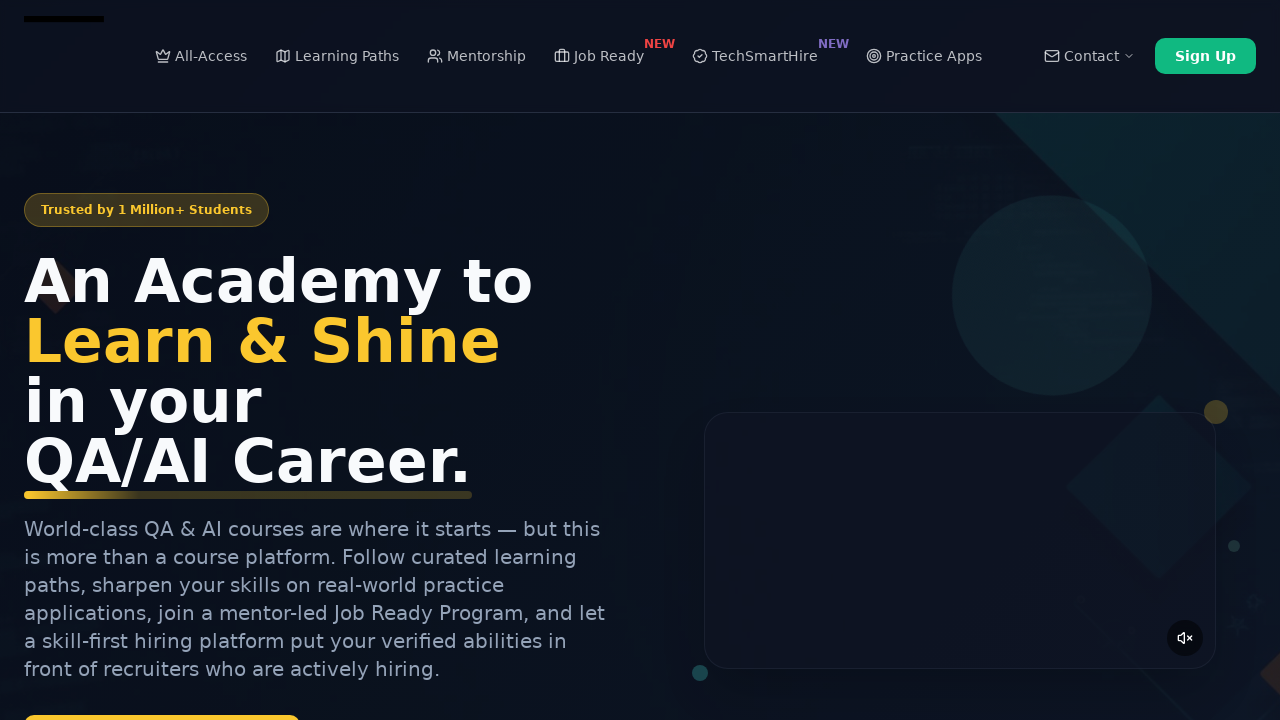

Closed the new tab
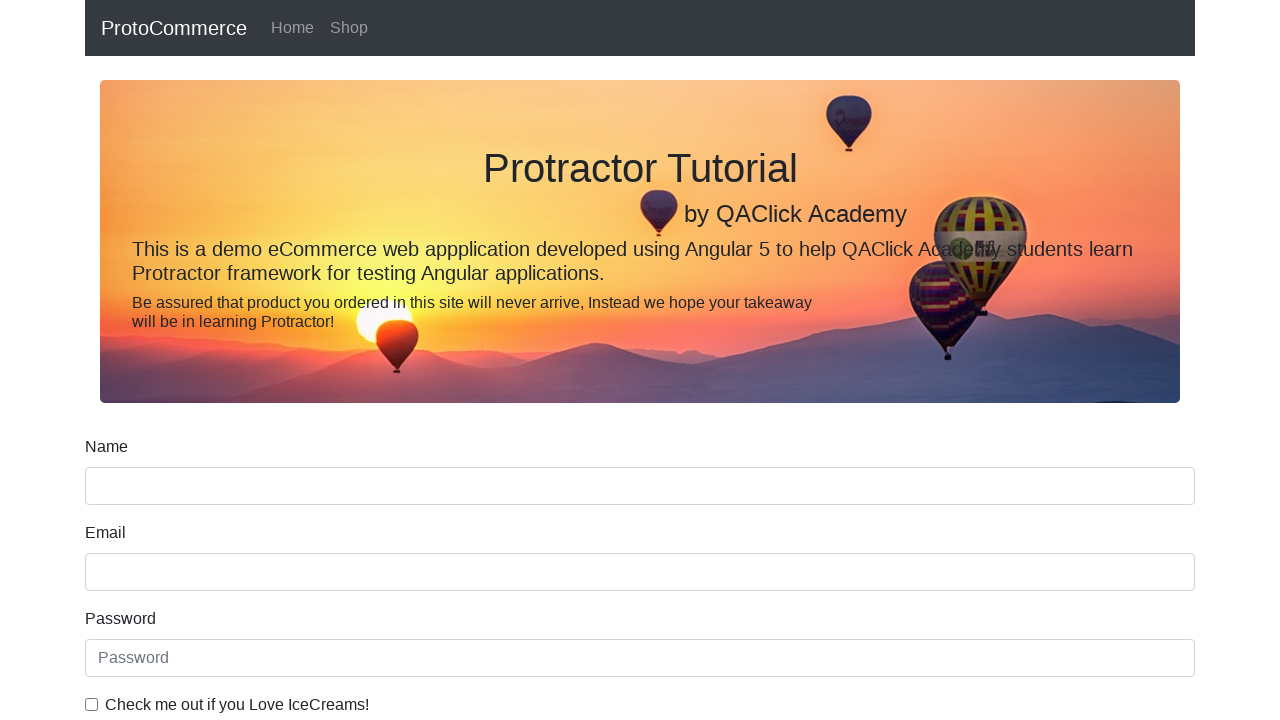

Filled name field with 'Test Course Name' on original page on input[name='name']
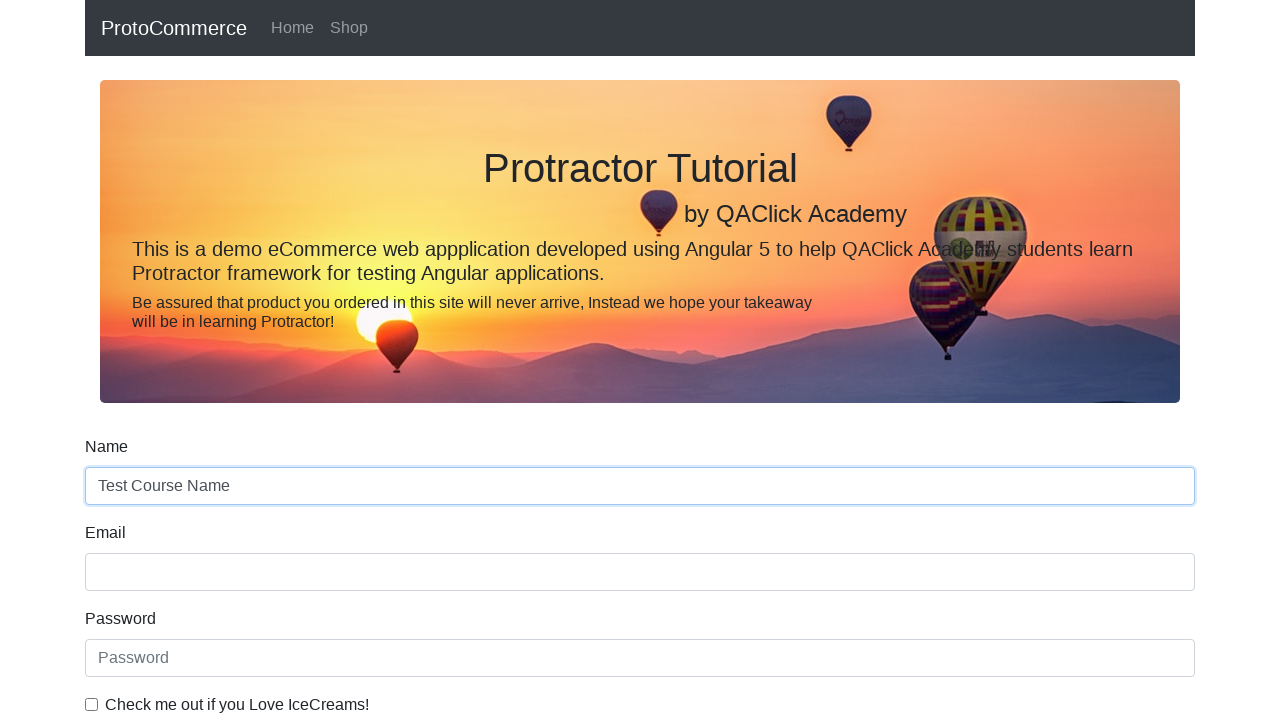

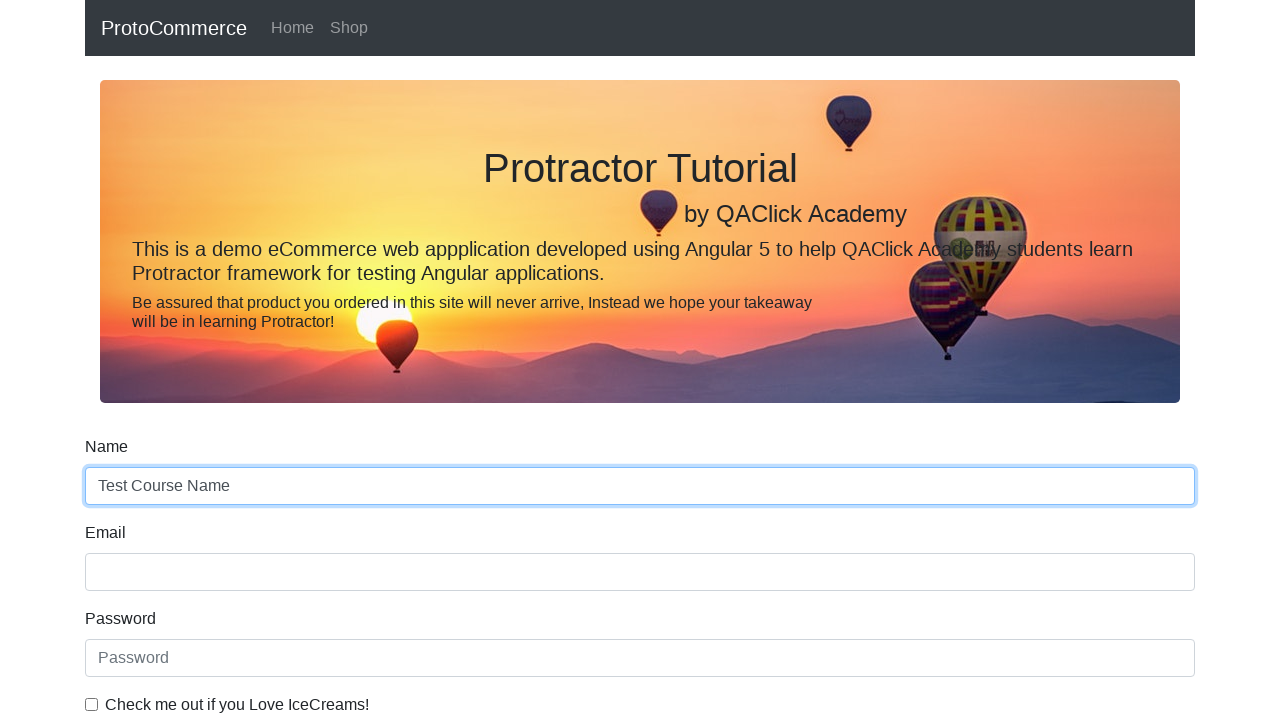